Tests JavaScript alert type 1 by clicking the button, accepting the alert, and verifying the result message.

Starting URL: https://the-internet.herokuapp.com/javascript_alerts

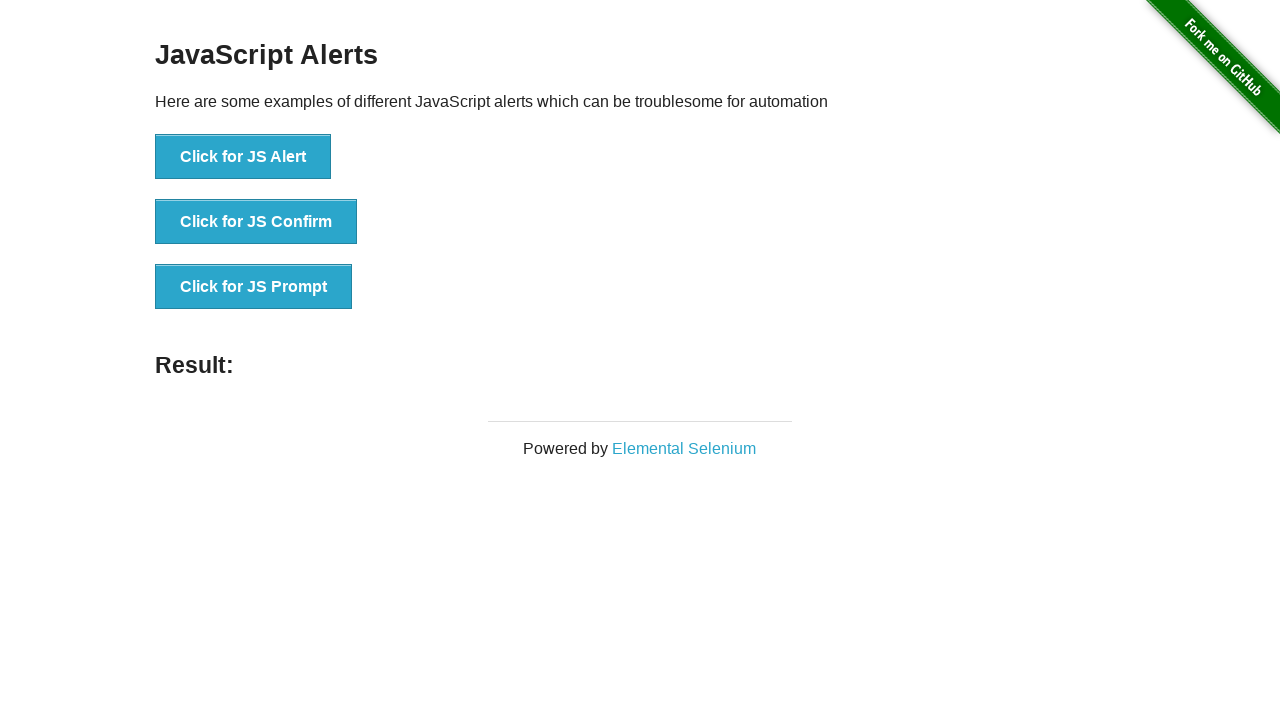

Waited for page title to load
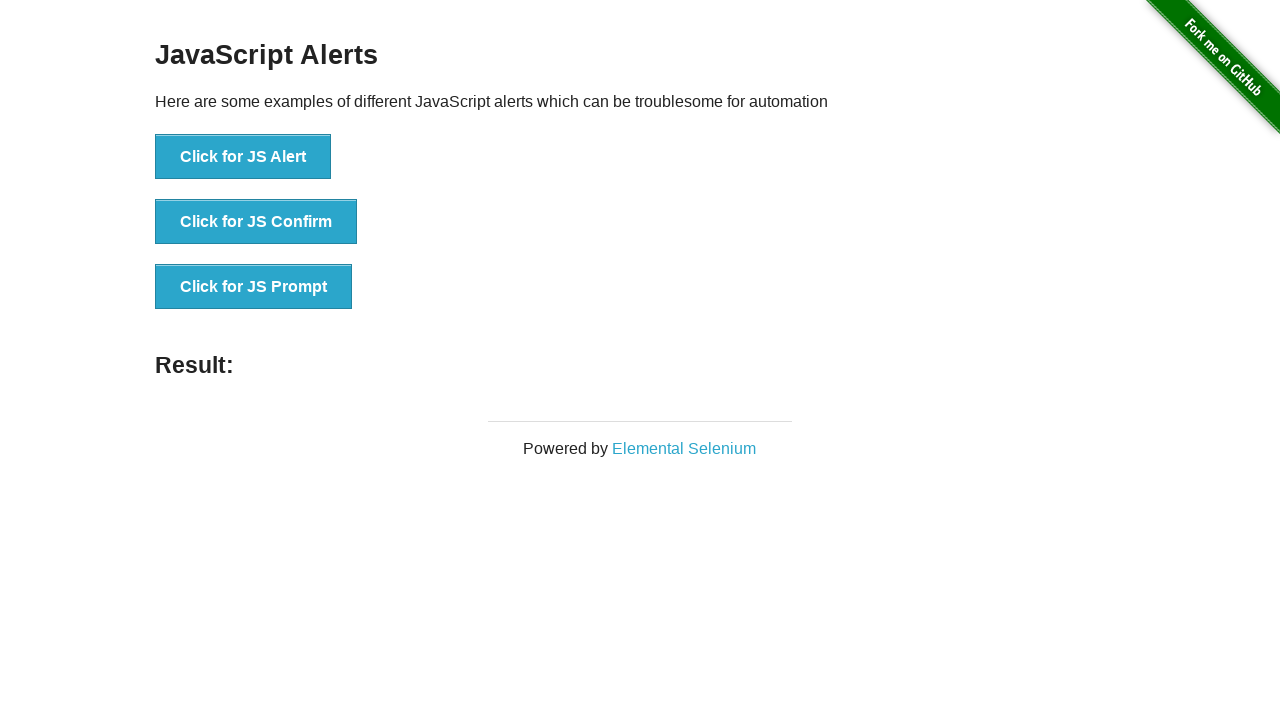

Verified page title contains 'JavaScript Alerts'
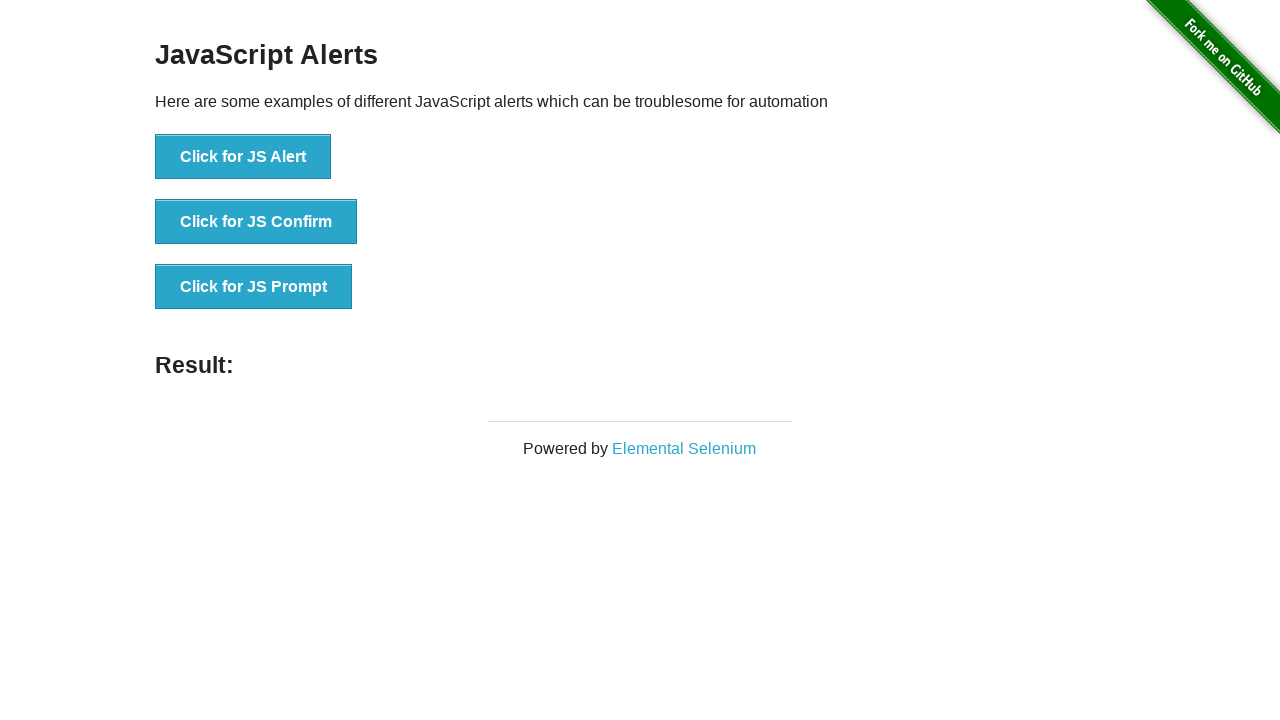

Set up dialog handler to accept alerts
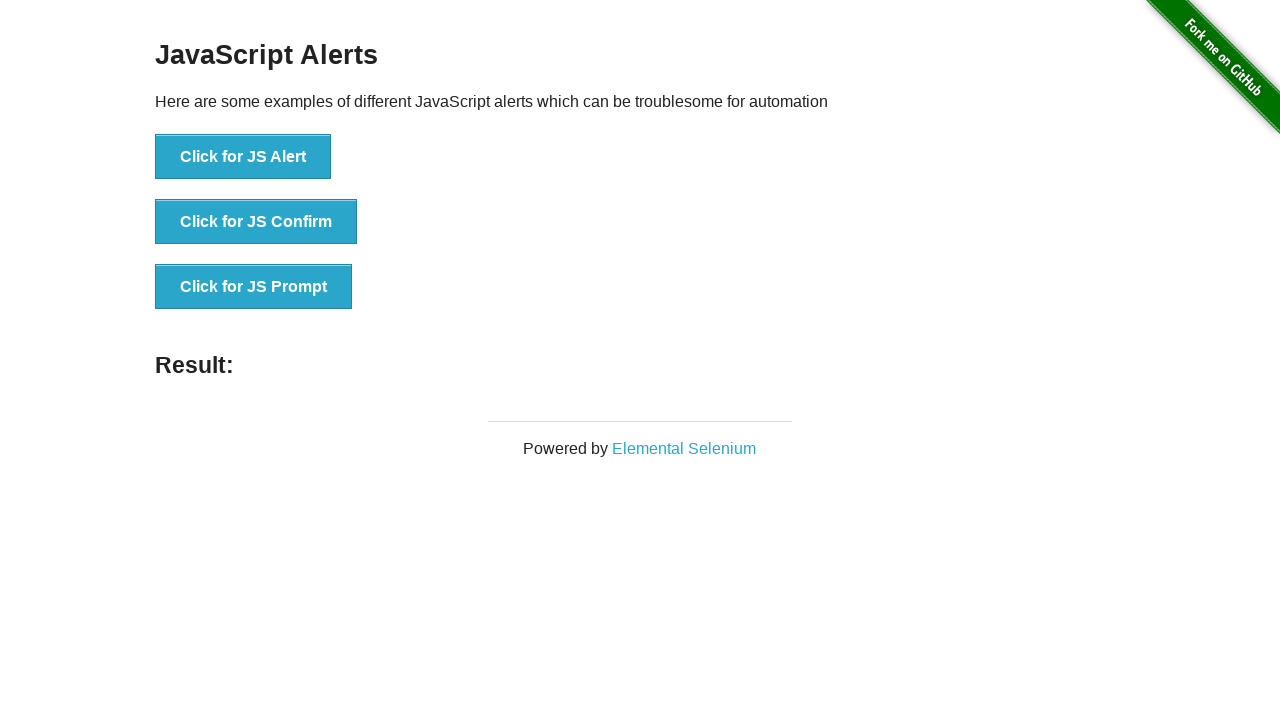

Clicked 'Click for JS Alert' button at (243, 157) on button:has-text('Click for JS Alert')
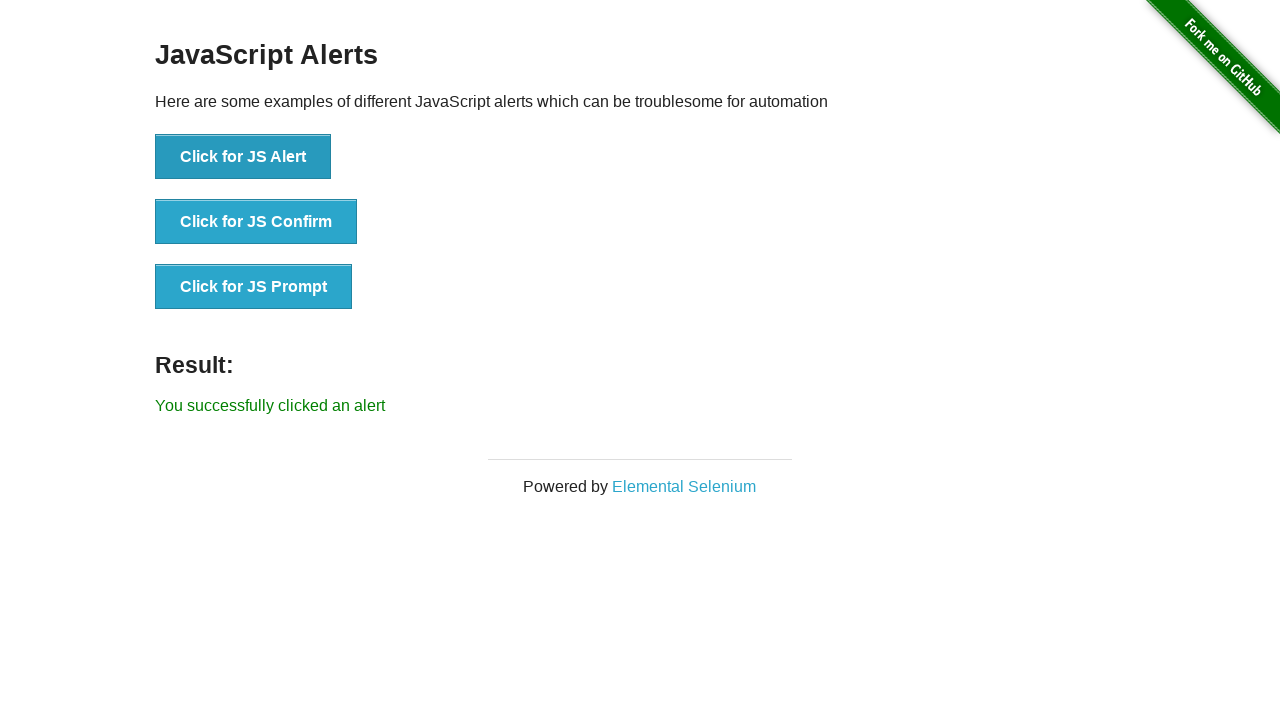

Waited for result message to appear
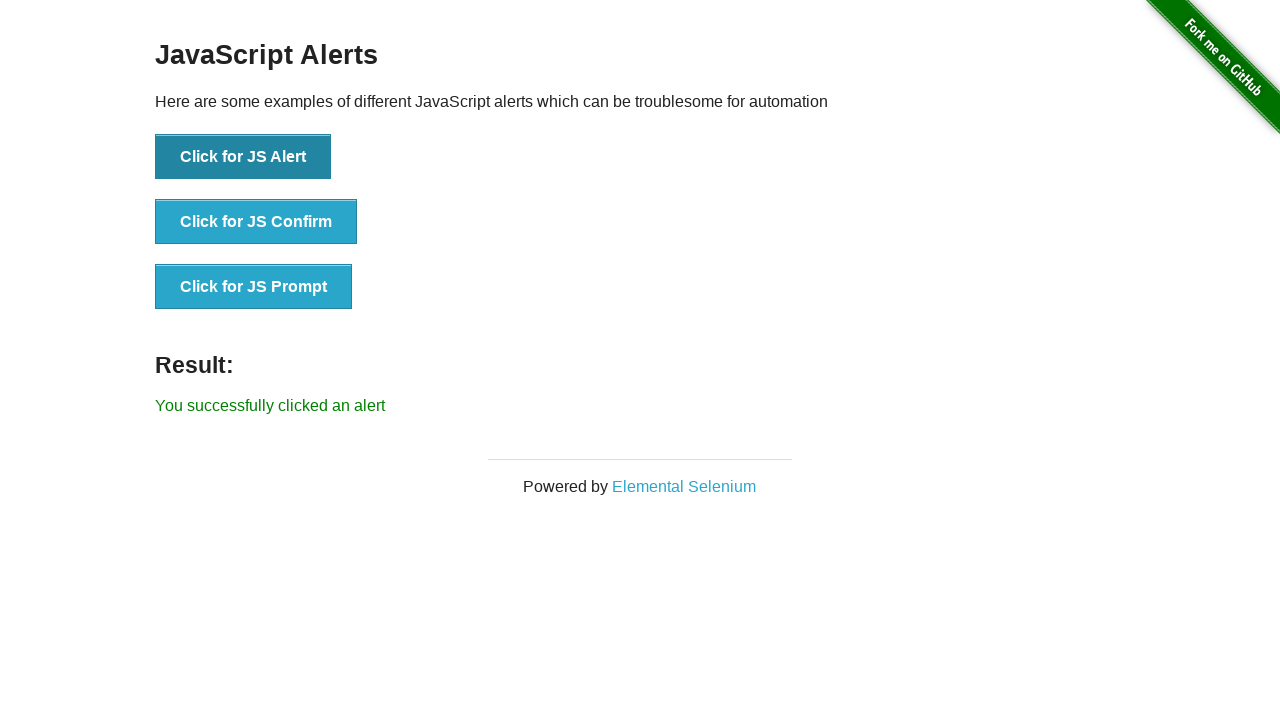

Verified alert was successfully accepted and result message displayed
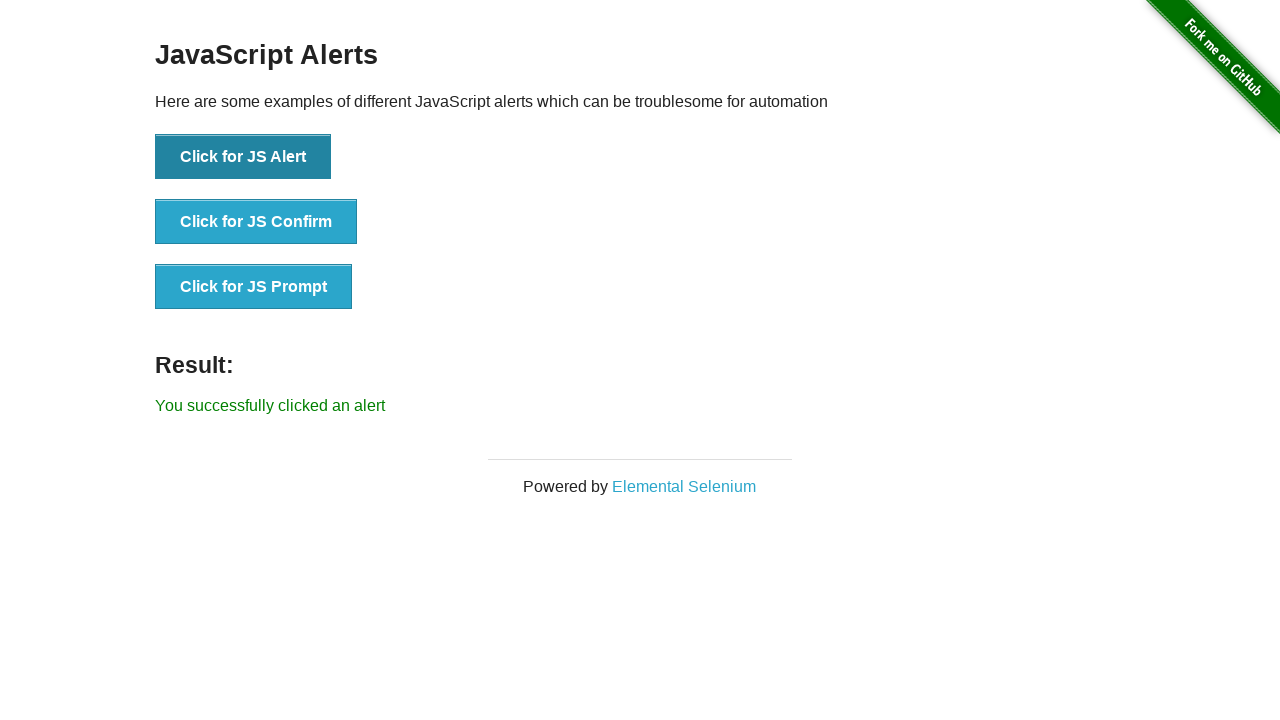

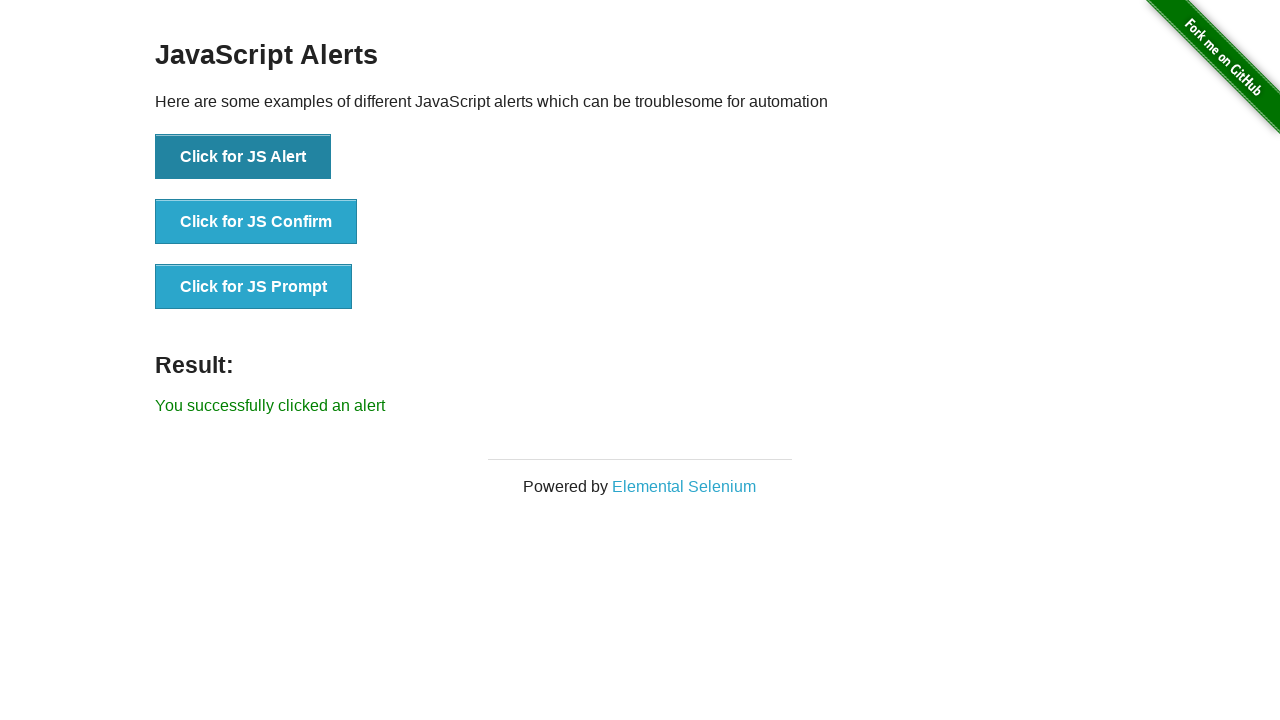